Tests a math quiz form by reading two numbers from the page, calculating their sum, selecting the result from a dropdown, and submitting the form

Starting URL: http://suninjuly.github.io/selects2.html

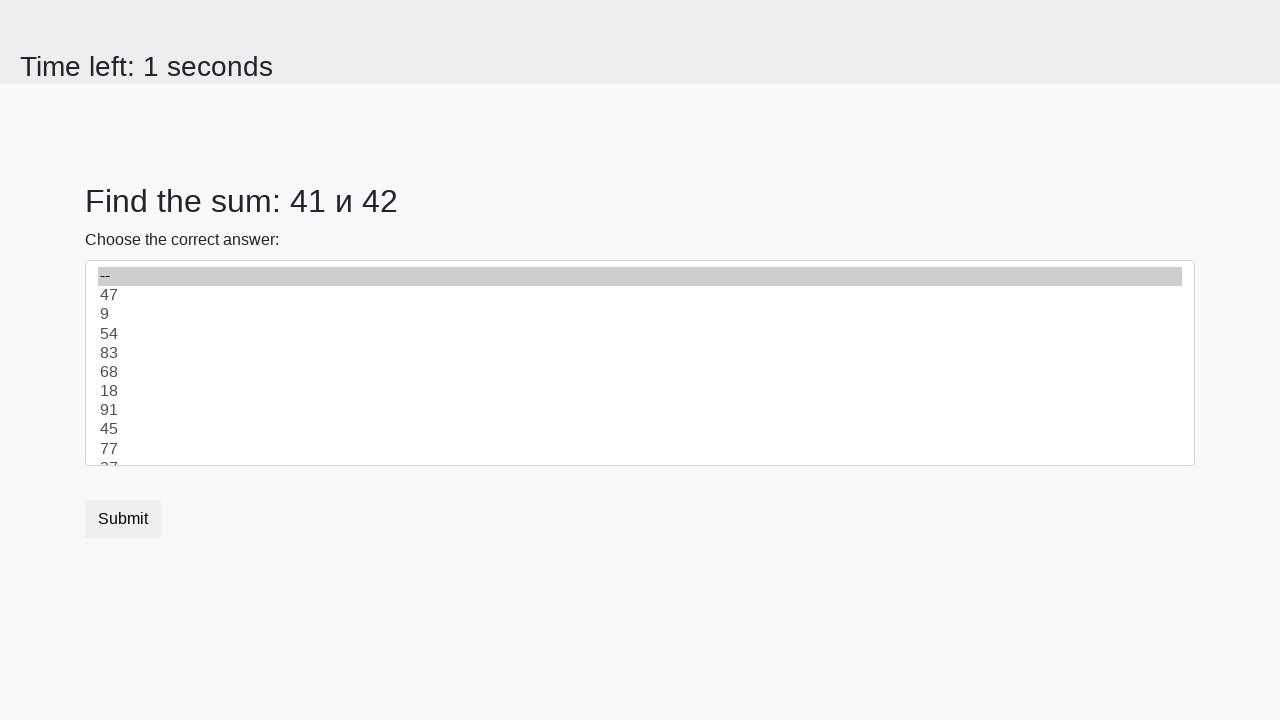

Retrieved first number from #num1 element
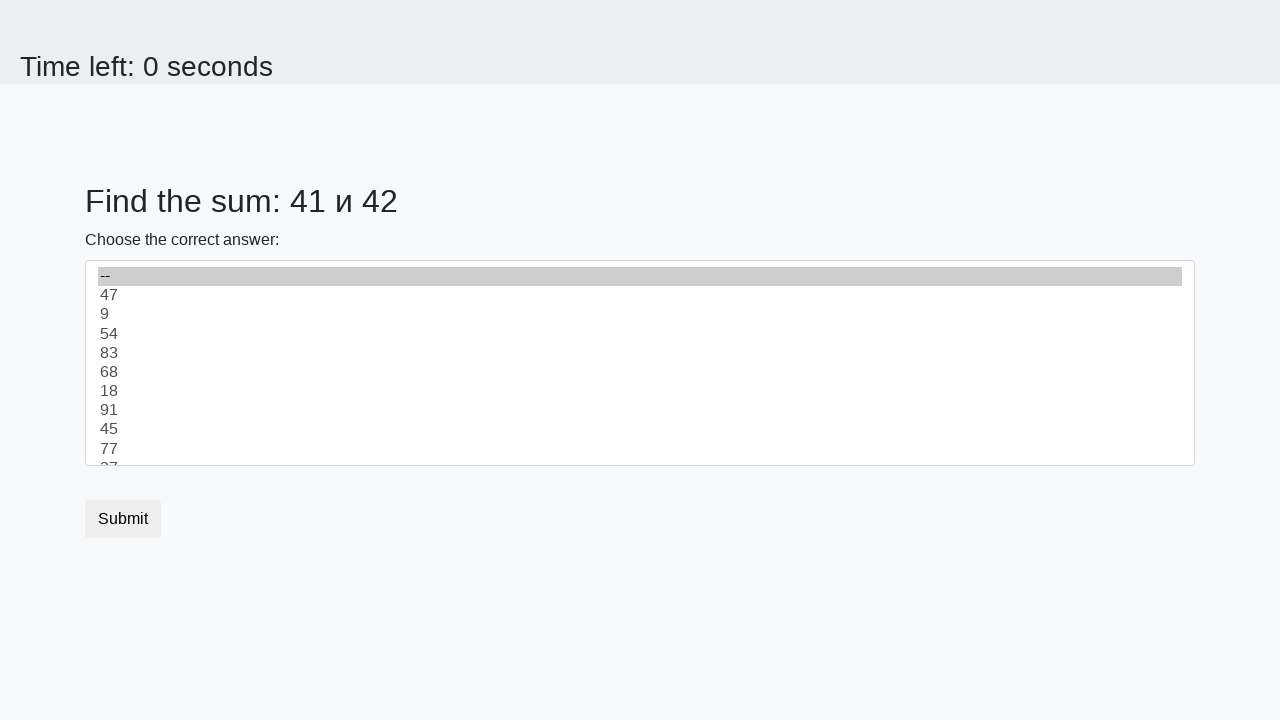

Retrieved second number from #num2 element
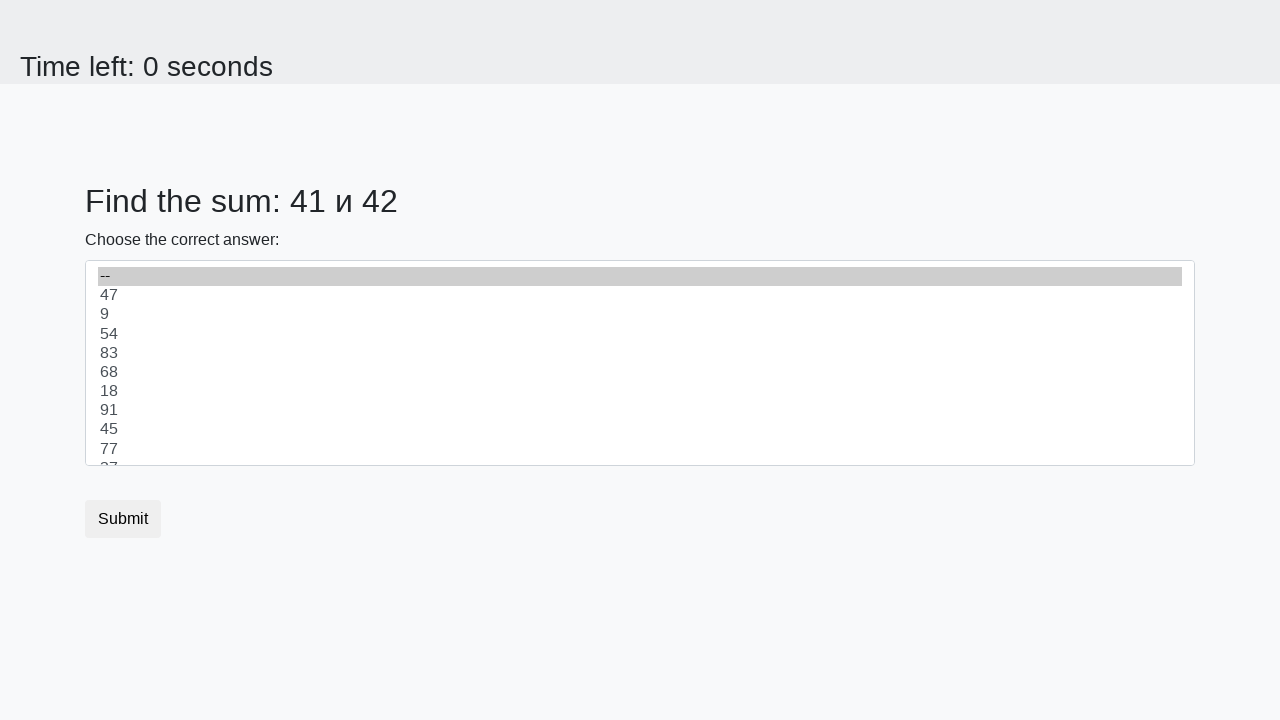

Calculated sum: 41 + 42 = 83
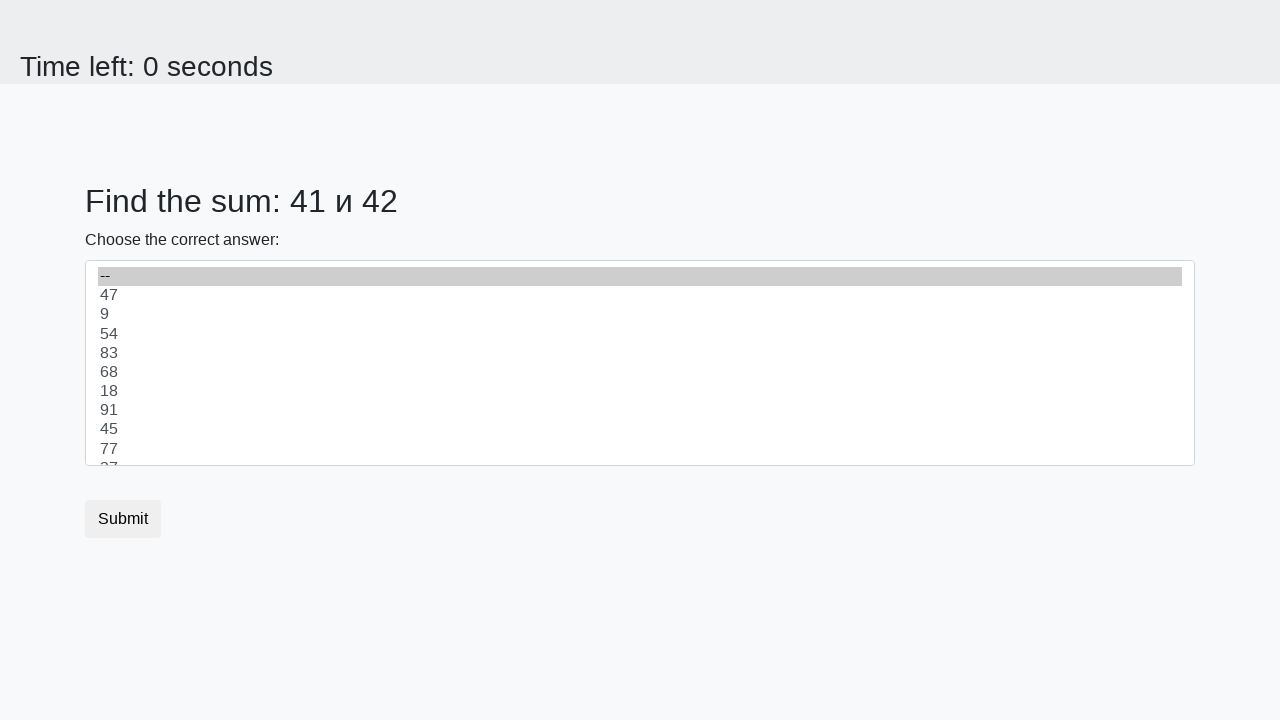

Selected value 83 from dropdown on #dropdown
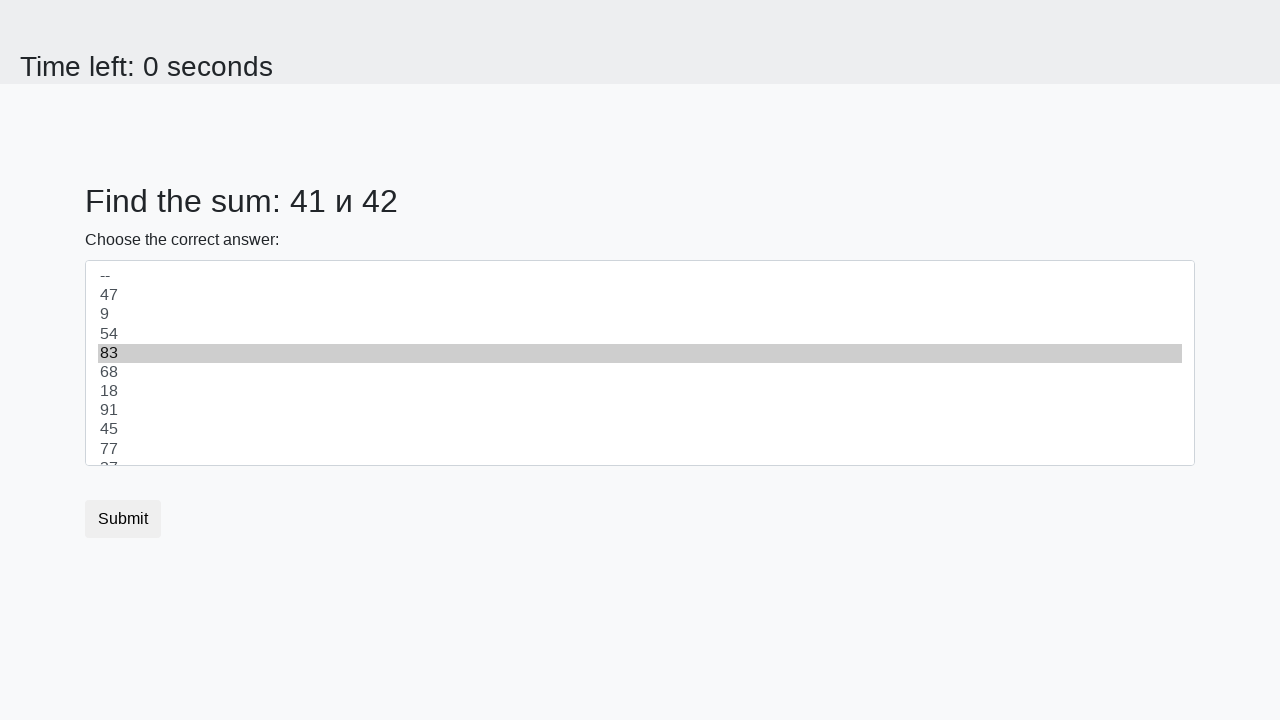

Clicked submit button to submit the form at (123, 519) on .btn-default
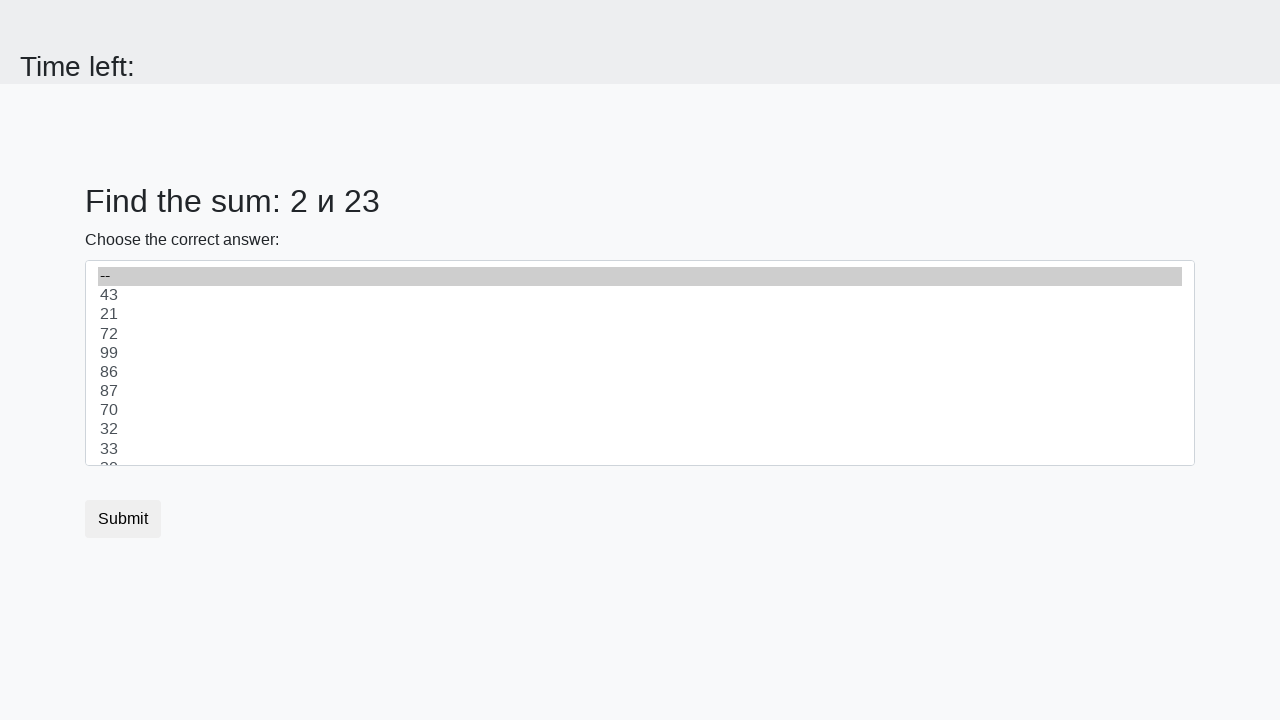

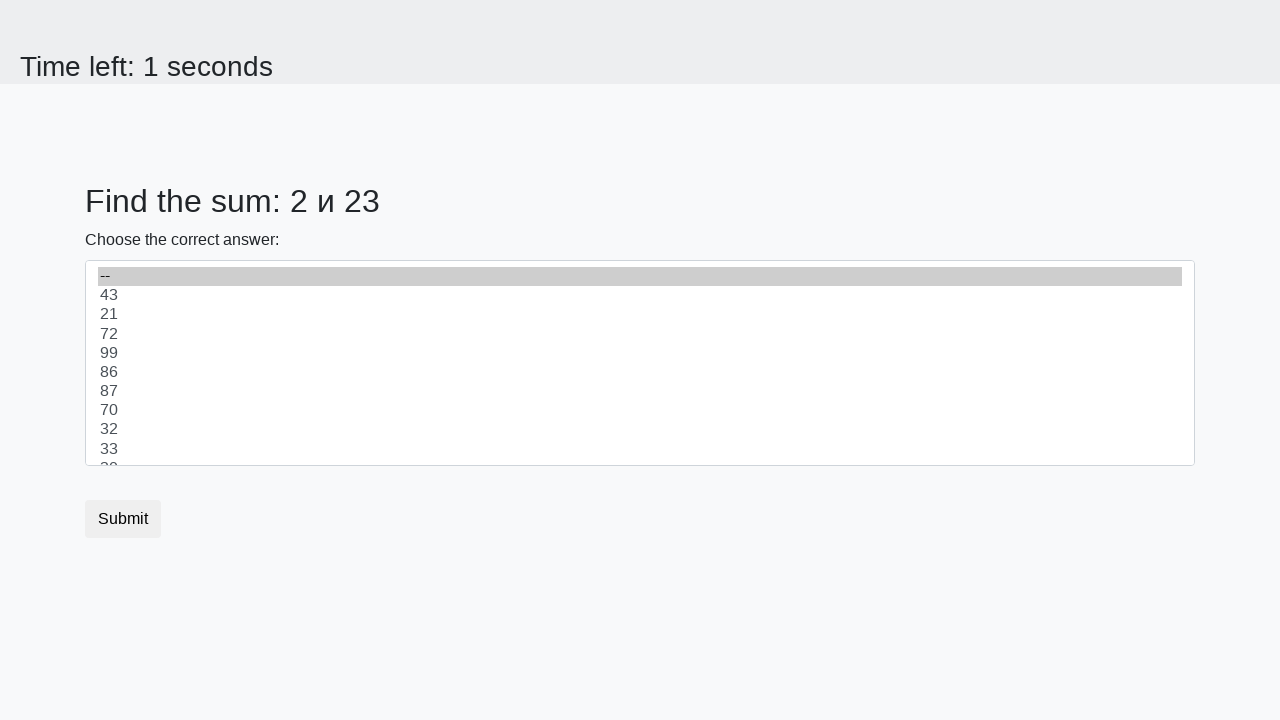